Verifies that the "Log In" button on the NextBaseCRM login page has the correct text value "Log In" by checking the button's value attribute.

Starting URL: https://login1.nextbasecrm.com/

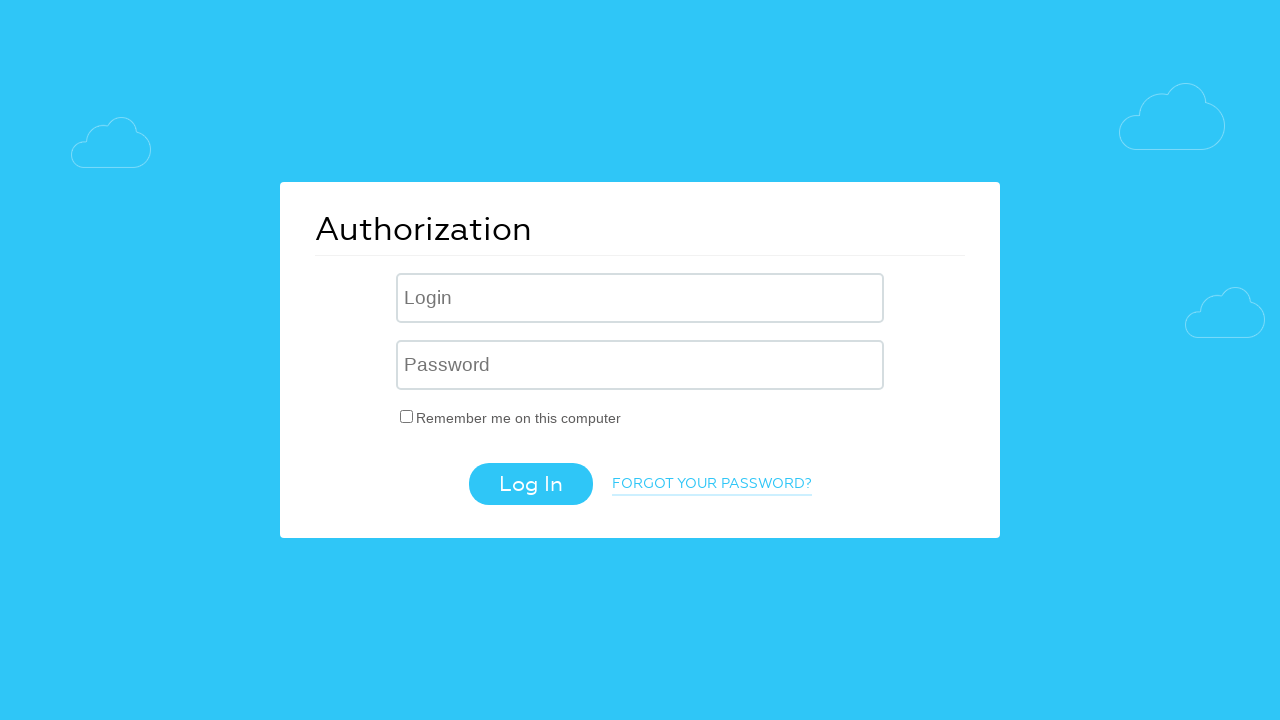

Located the Log In button using CSS selector
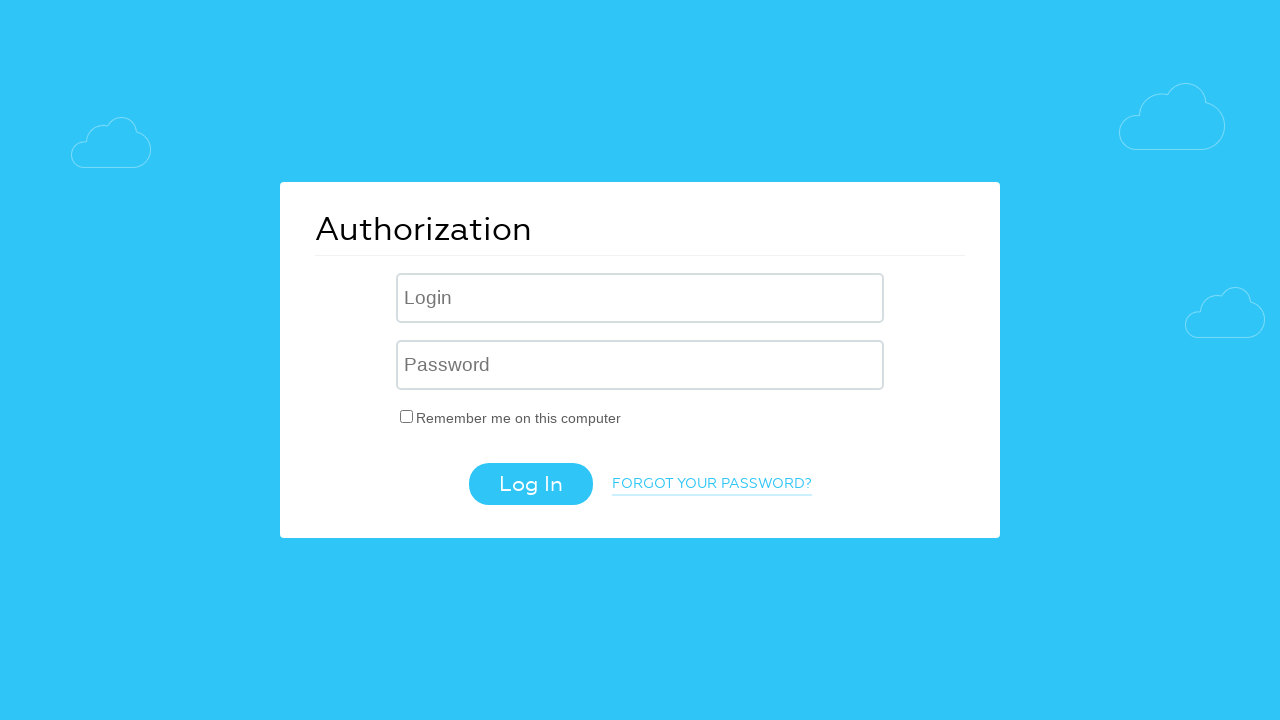

Waited for the Log In button to be visible
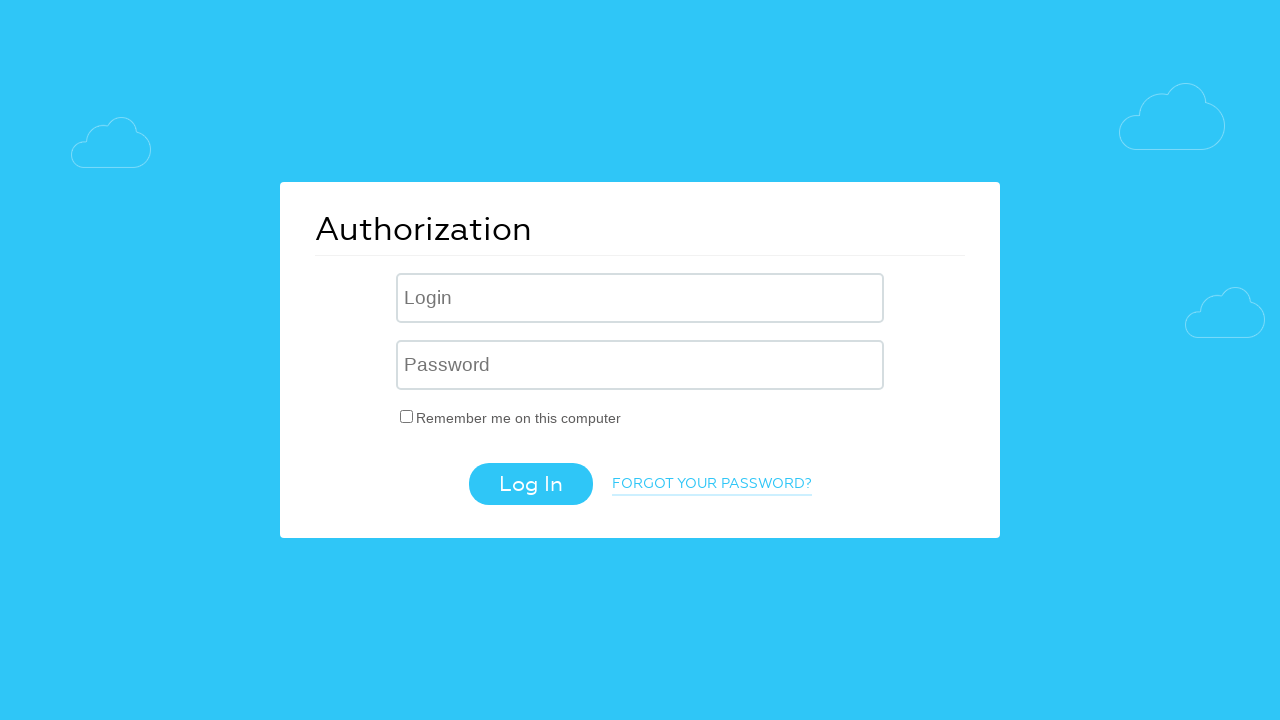

Retrieved the value attribute from the Log In button: 'Log In'
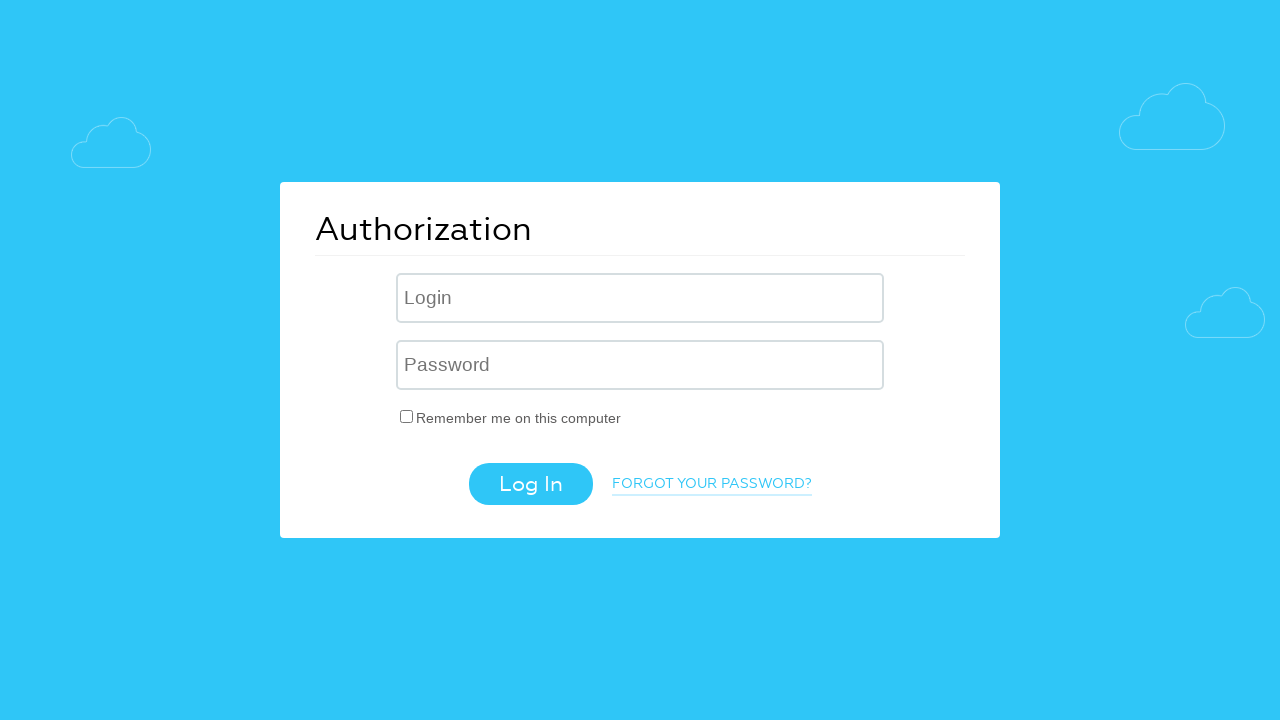

Verified that the button text matches expected value: 'Log In'
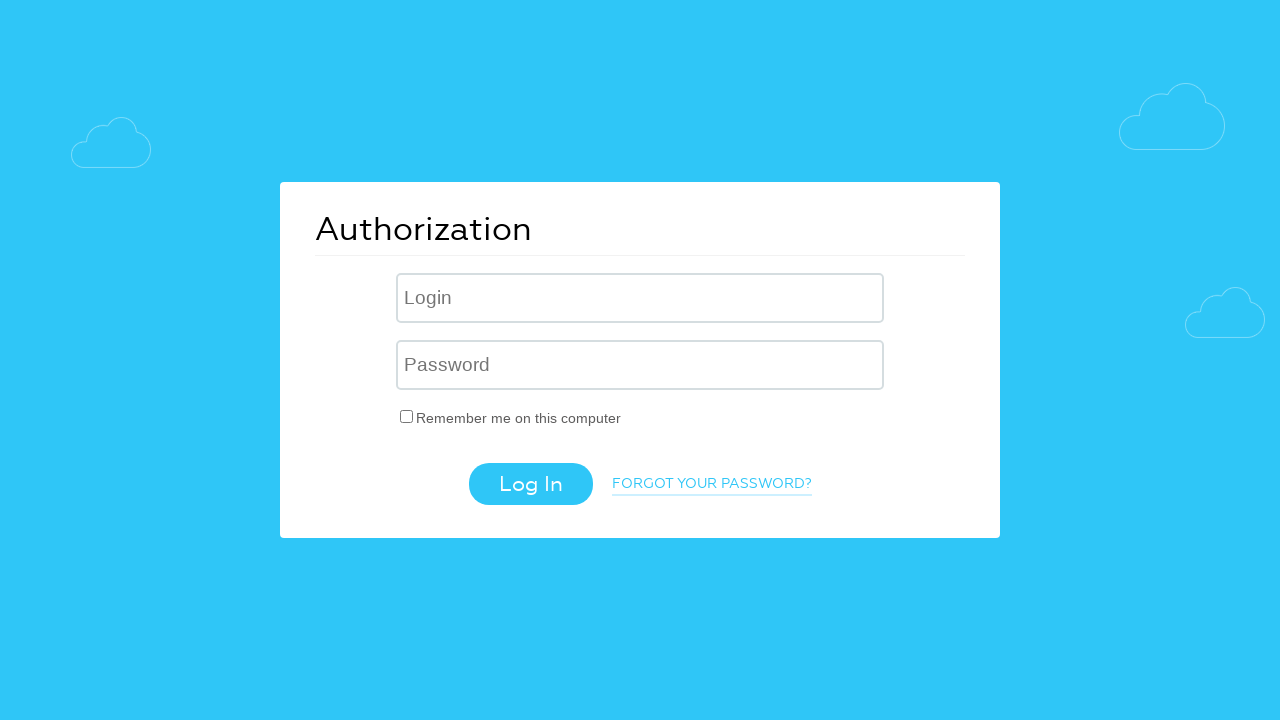

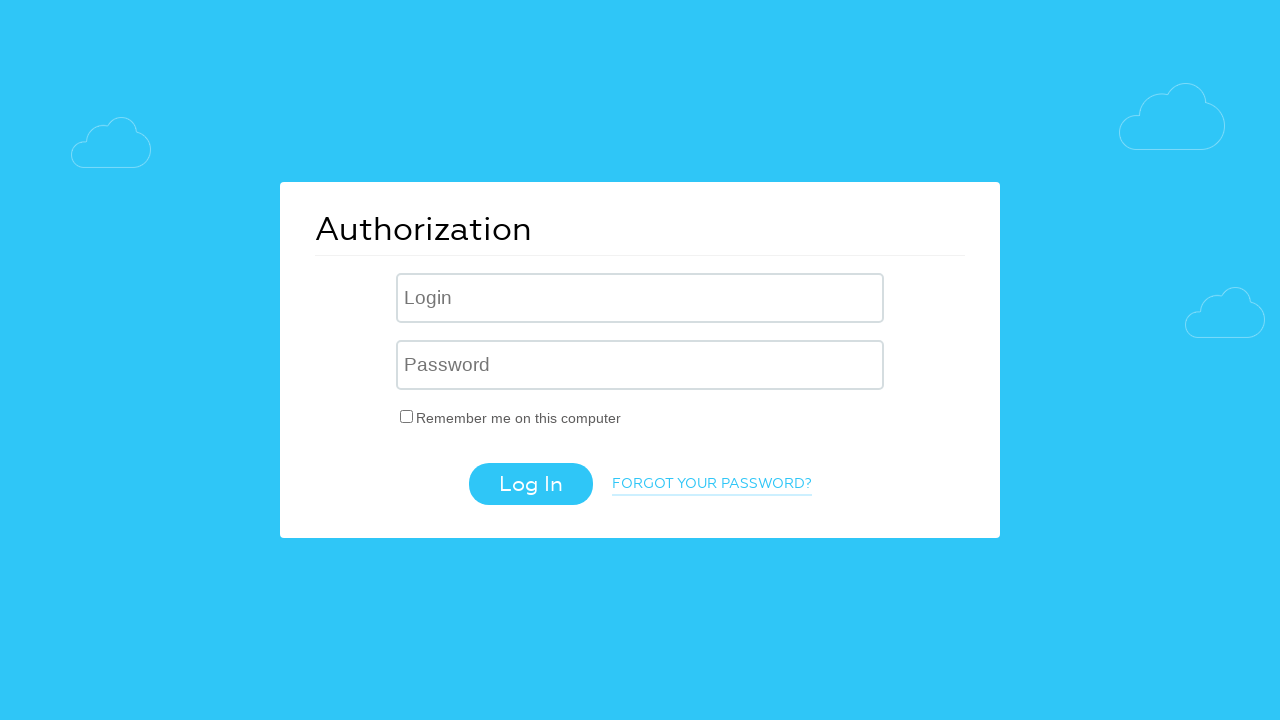